Tests iframe interaction by switching to an iframe and entering text into an input field within it

Starting URL: https://demo.automationtesting.in/Frames.html

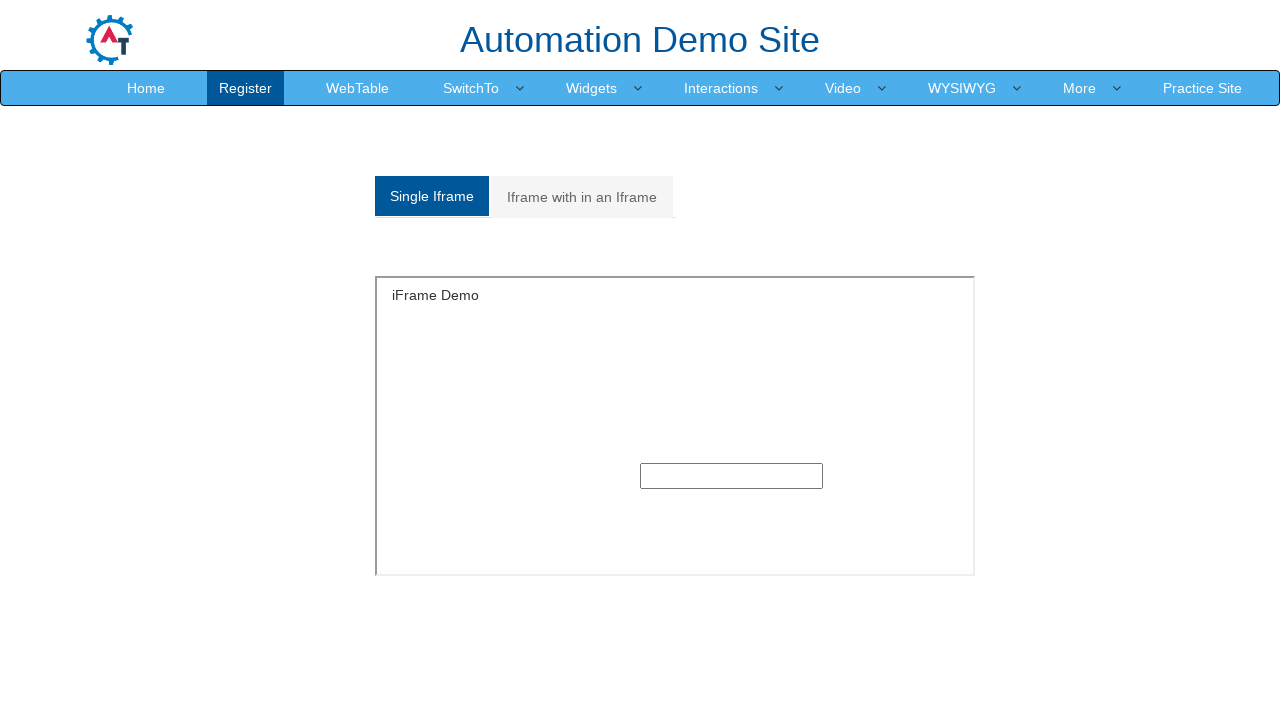

Located iframe with id 'singleframe'
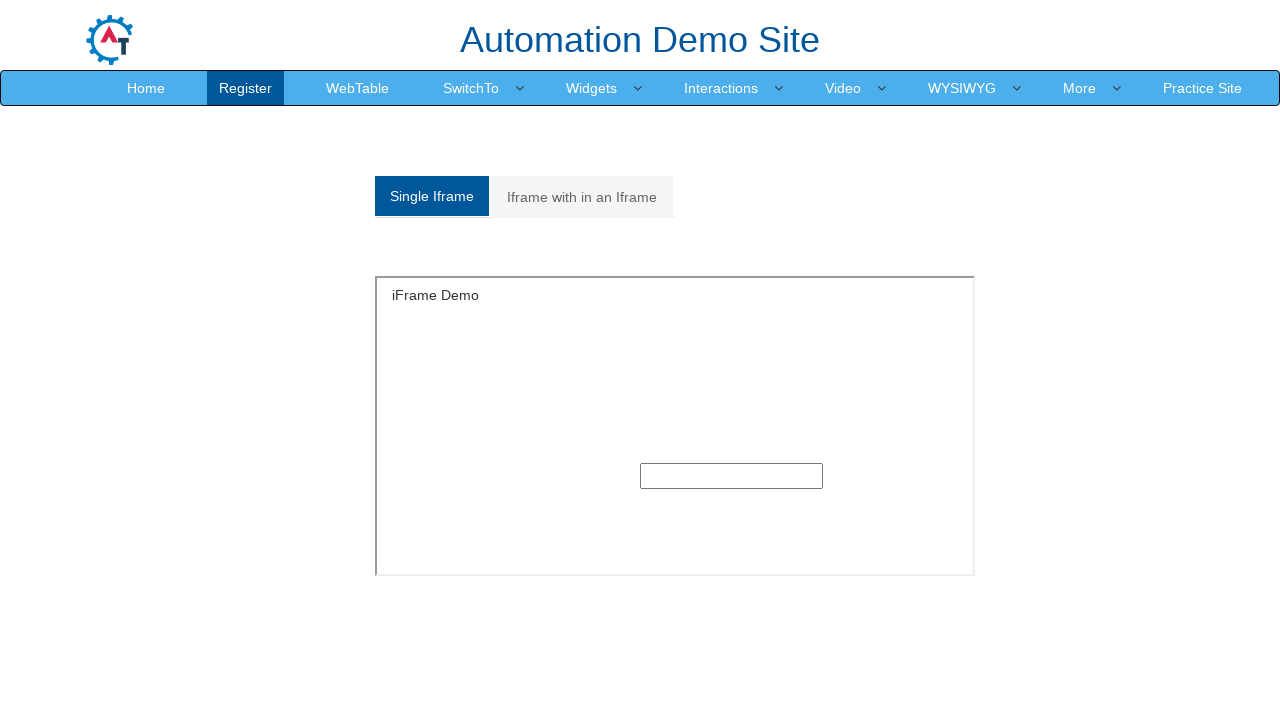

Entered 'Testing iframe using selenium.' into input field within iframe on #singleframe >> internal:control=enter-frame >> xpath=/html/body/section/div/div
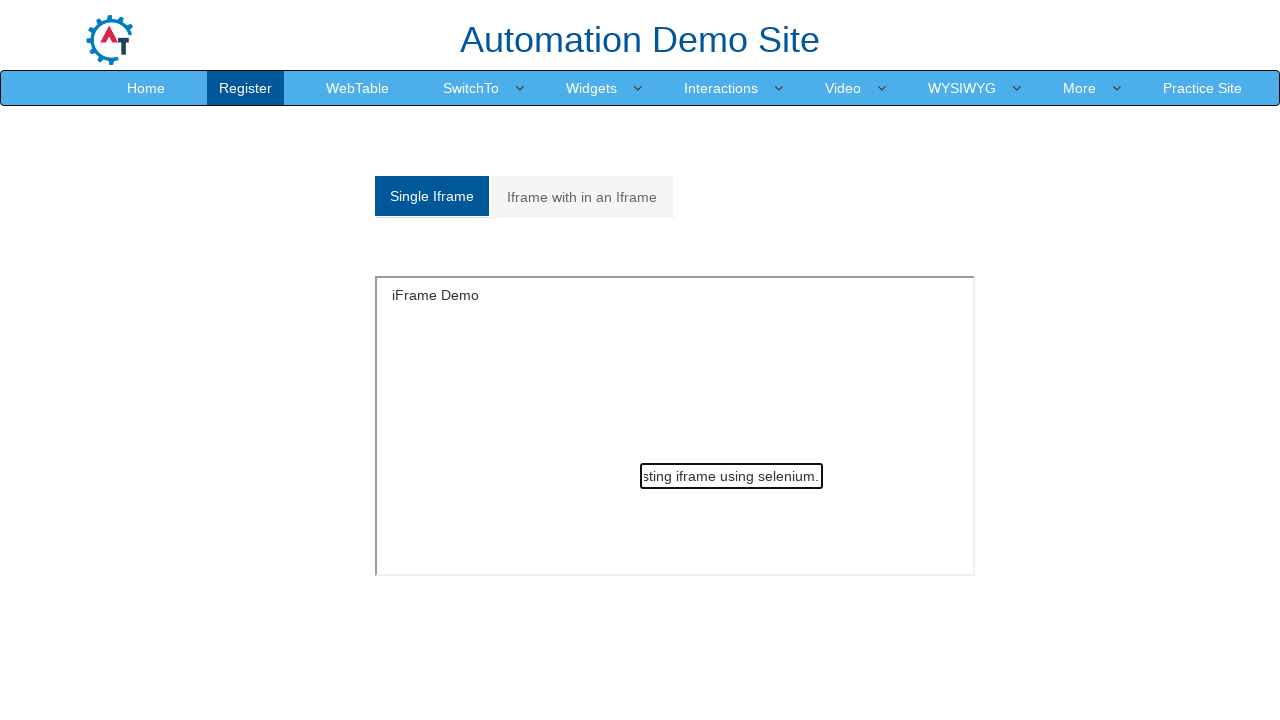

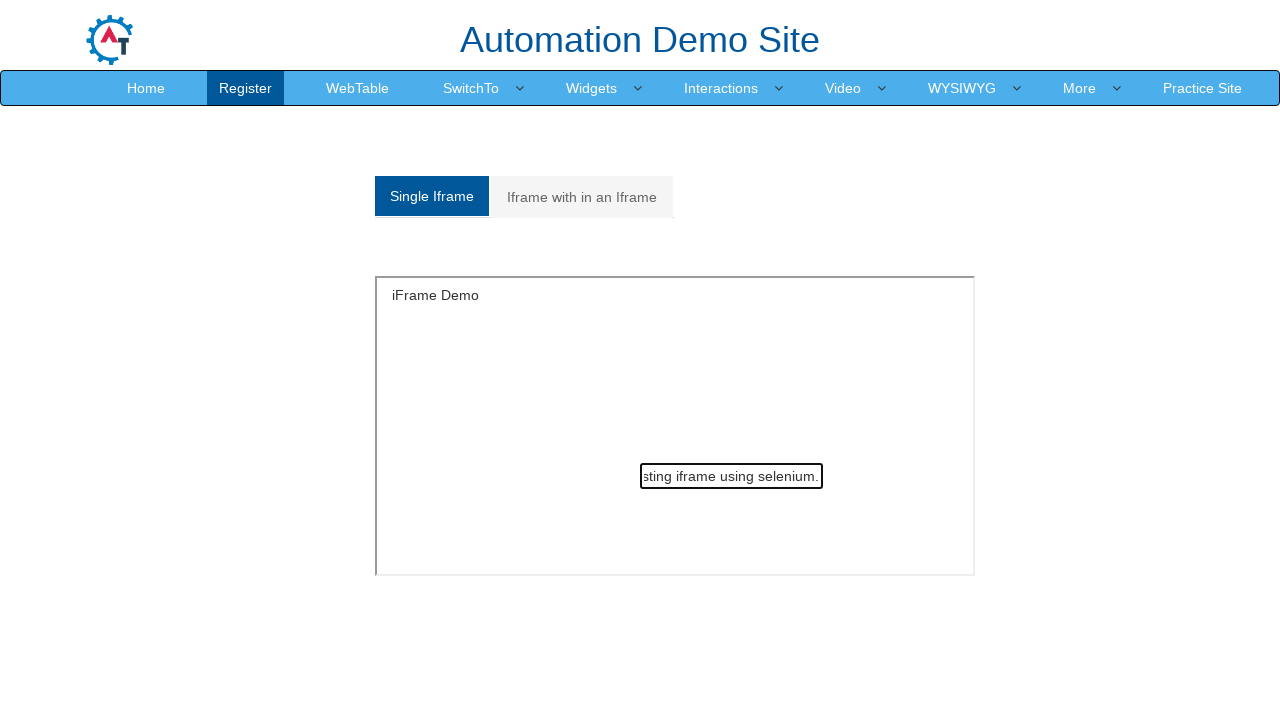